Navigates to Flipkart website and closes the browser after a short wait

Starting URL: https://www.flipkart.com

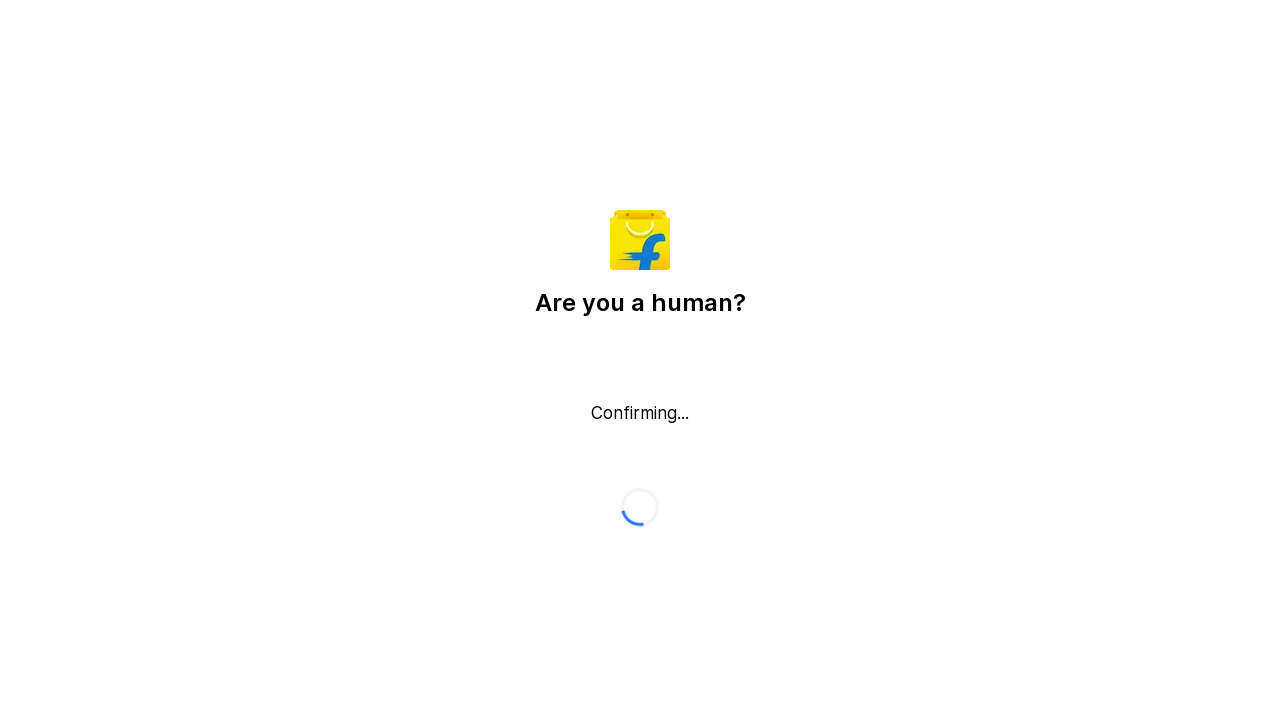

Waited 3 seconds for Flipkart page to load
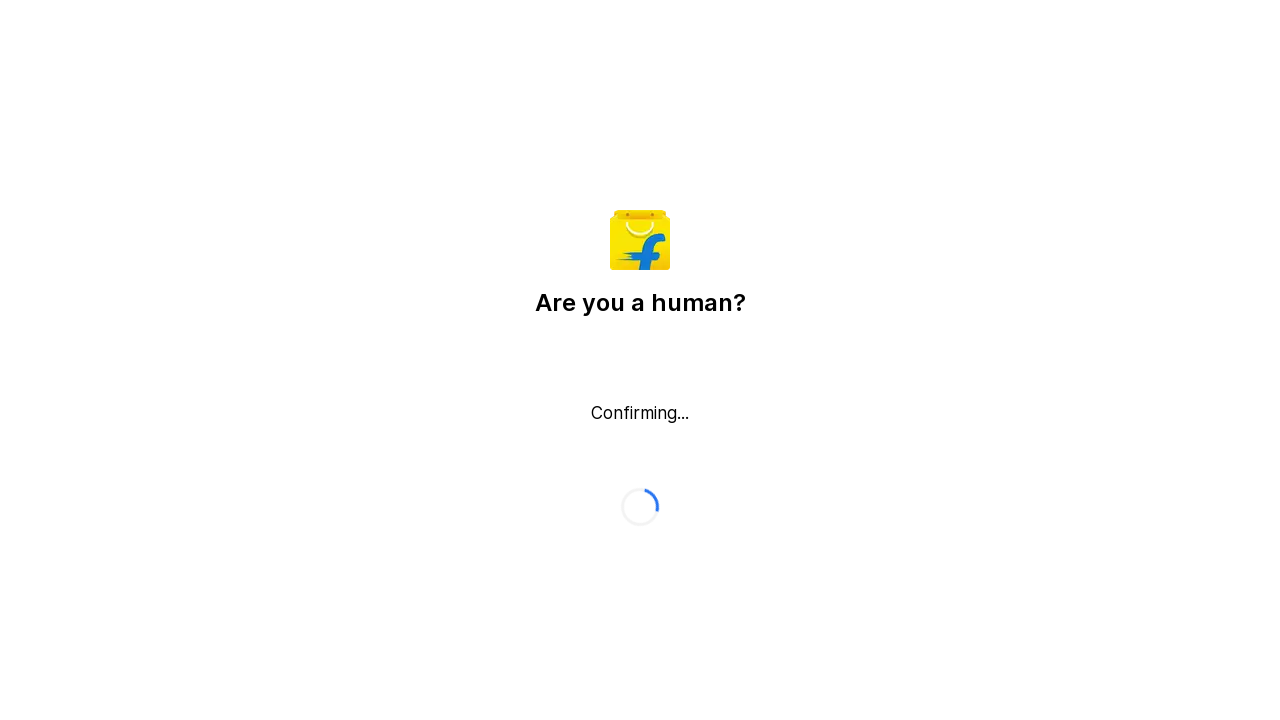

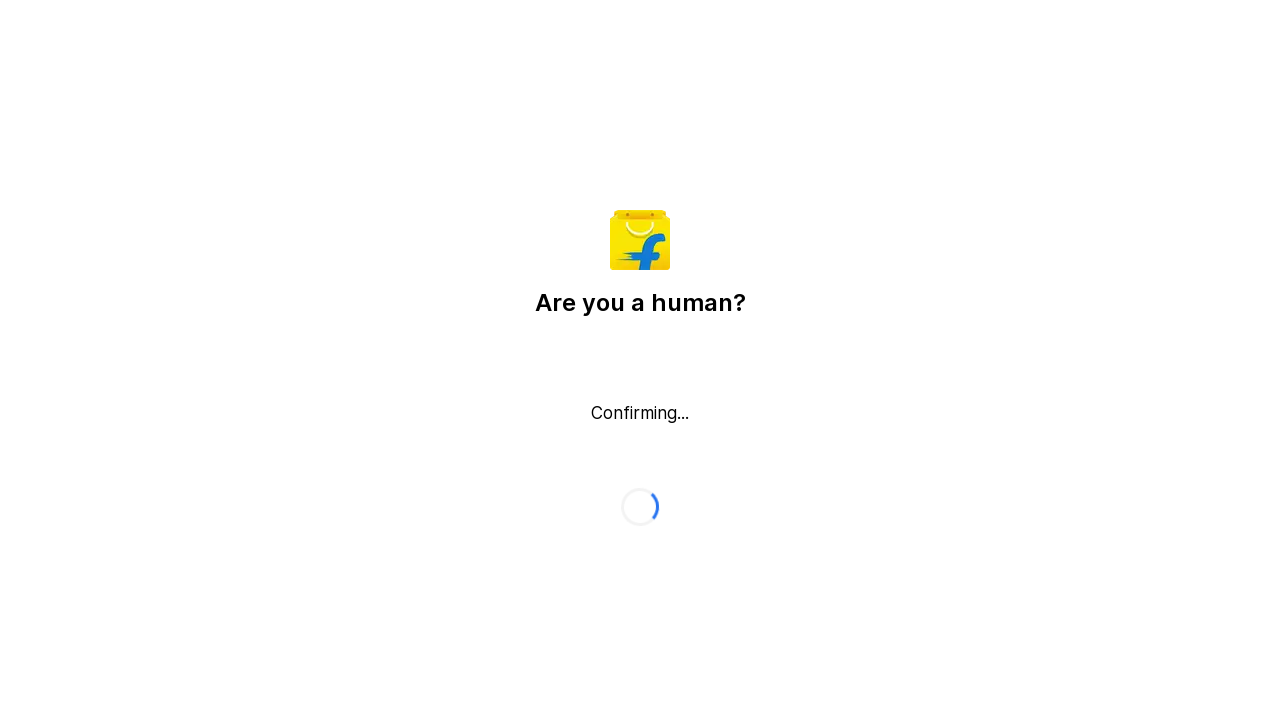